Tests file upload functionality by selecting a file using the file input, clicking submit, and verifying the uploaded filename is displayed.

Starting URL: https://the-internet.herokuapp.com/upload

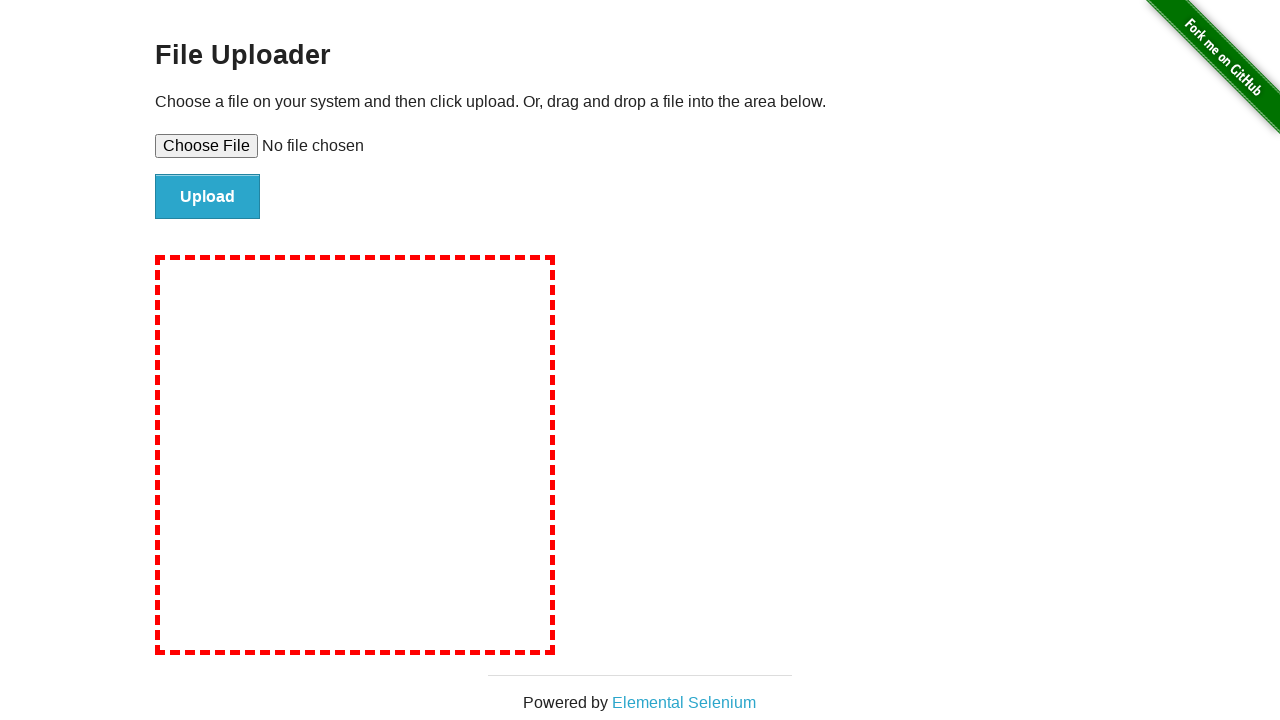

Created temporary test file for upload
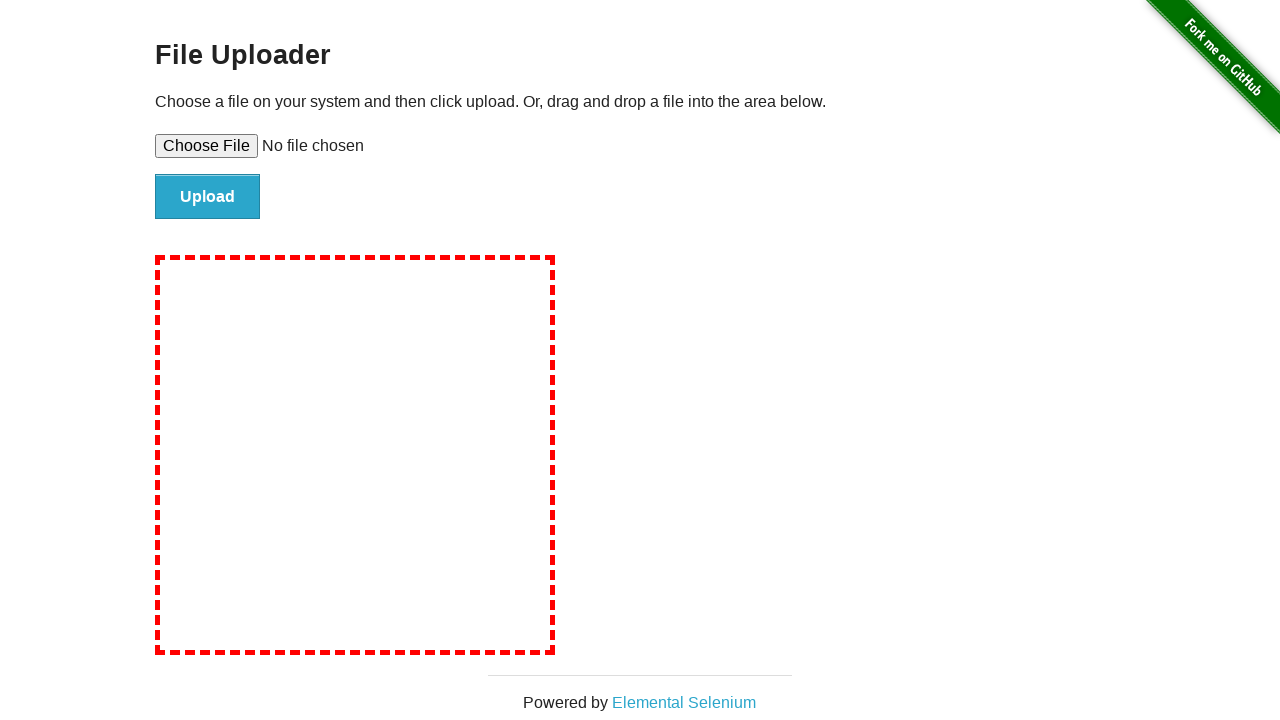

Selected test file for upload using file input
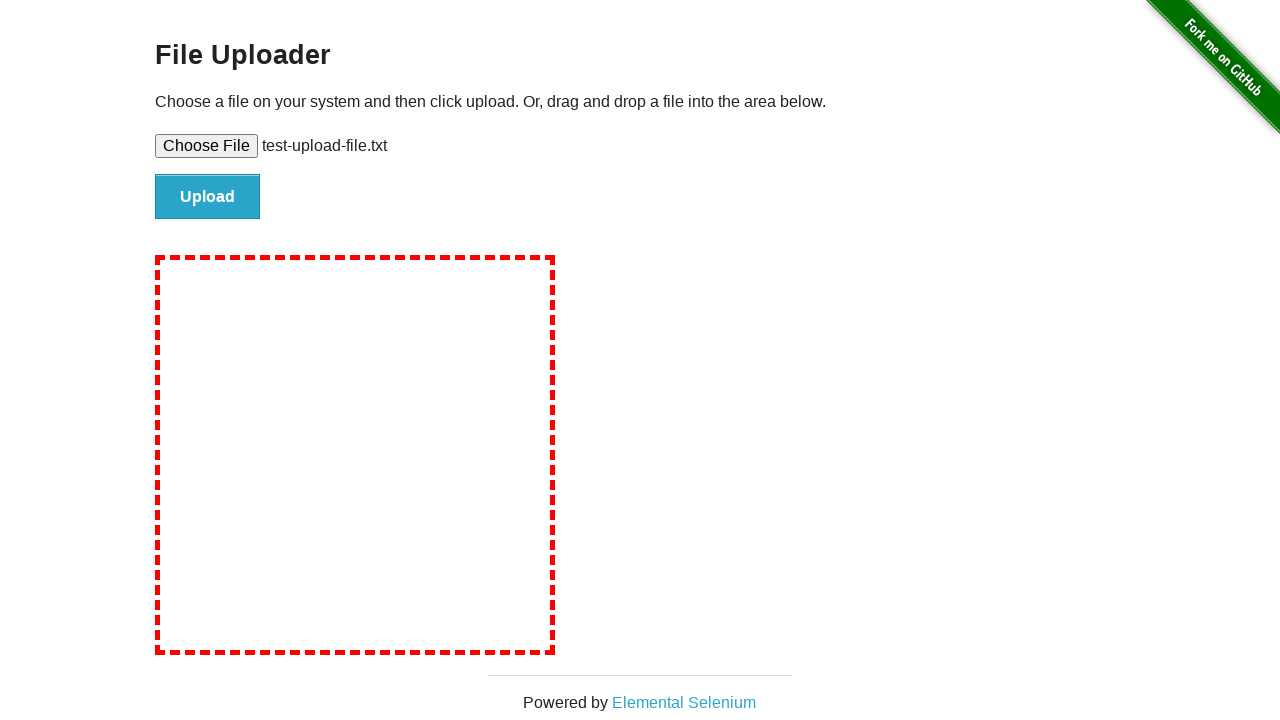

Clicked submit button to upload file at (208, 197) on #file-submit
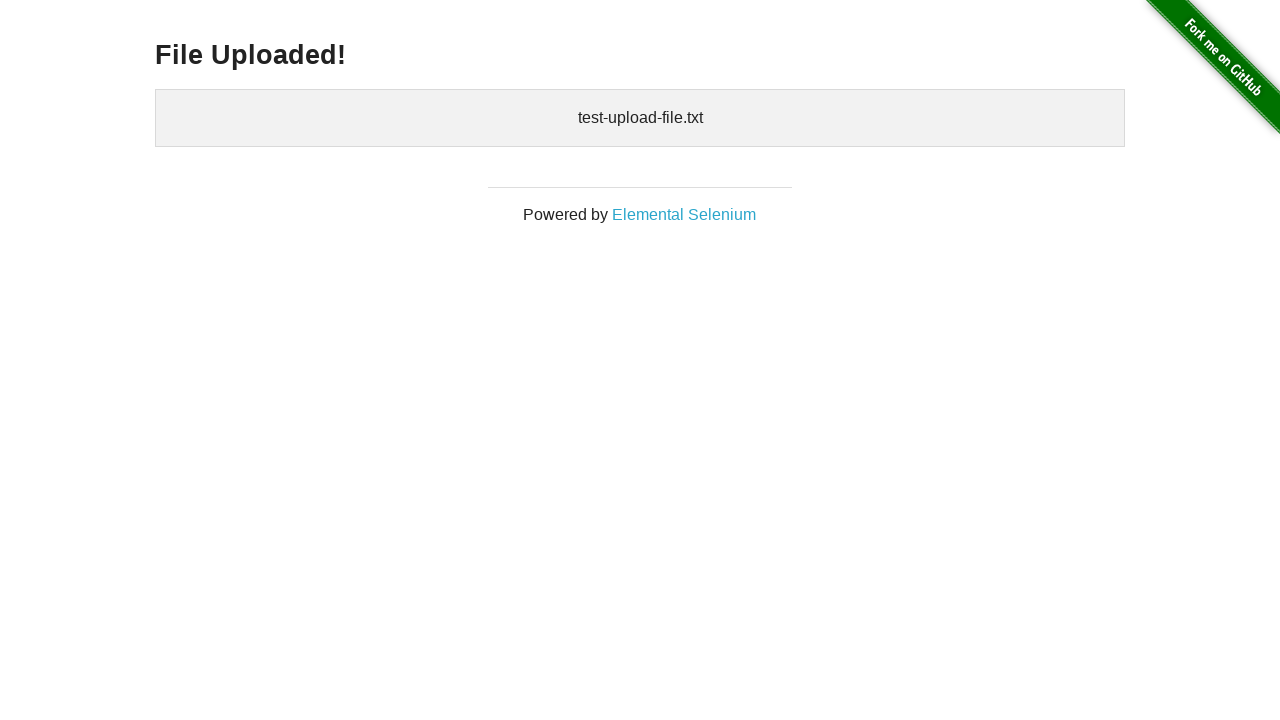

Uploaded file confirmation appeared with filename displayed
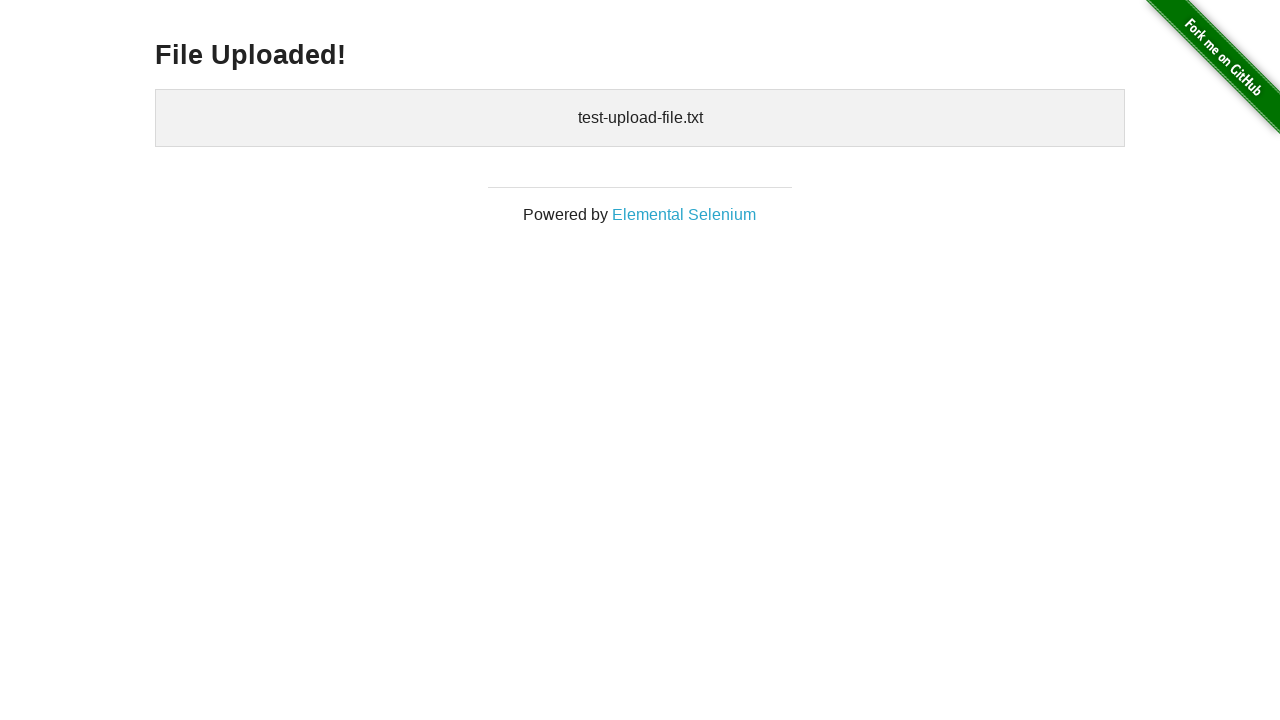

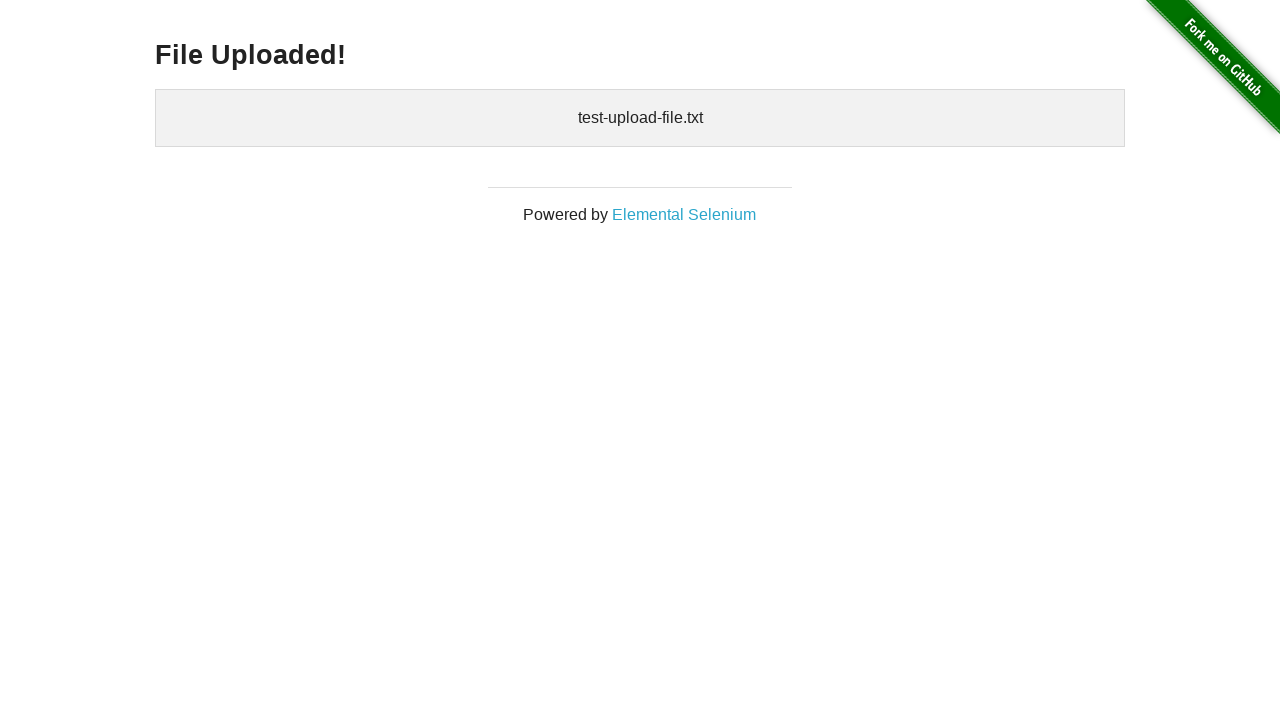